Tests drag and drop functionality within an iframe on jQueryUI's demo page by switching to the iframe context and dragging a source element onto a target element.

Starting URL: https://jqueryui.com/droppable/

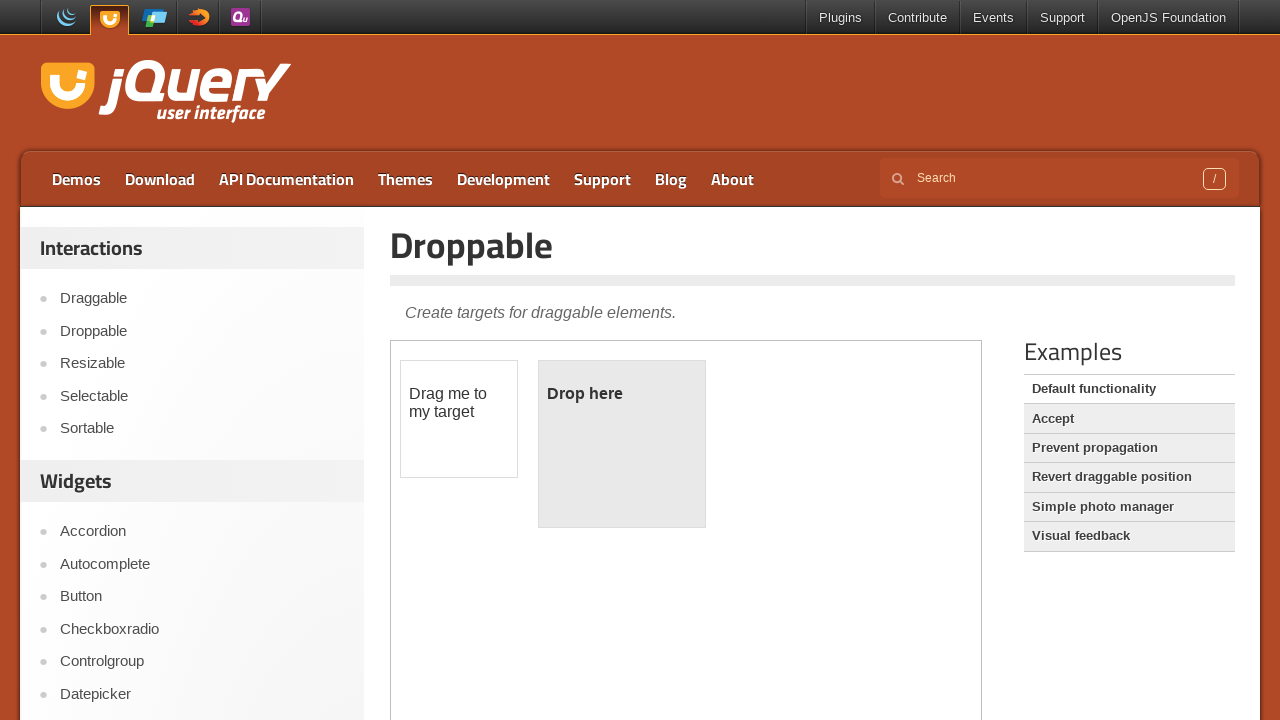

Located the demo iframe context
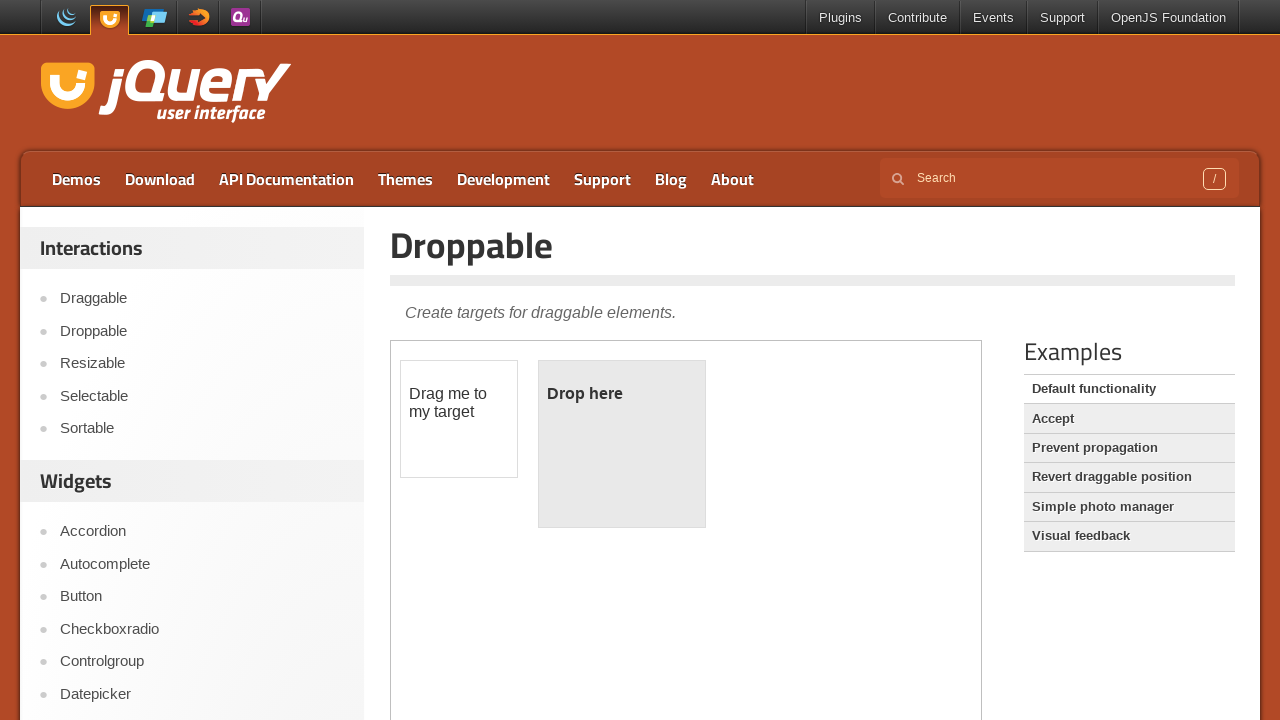

Located the draggable element within the iframe
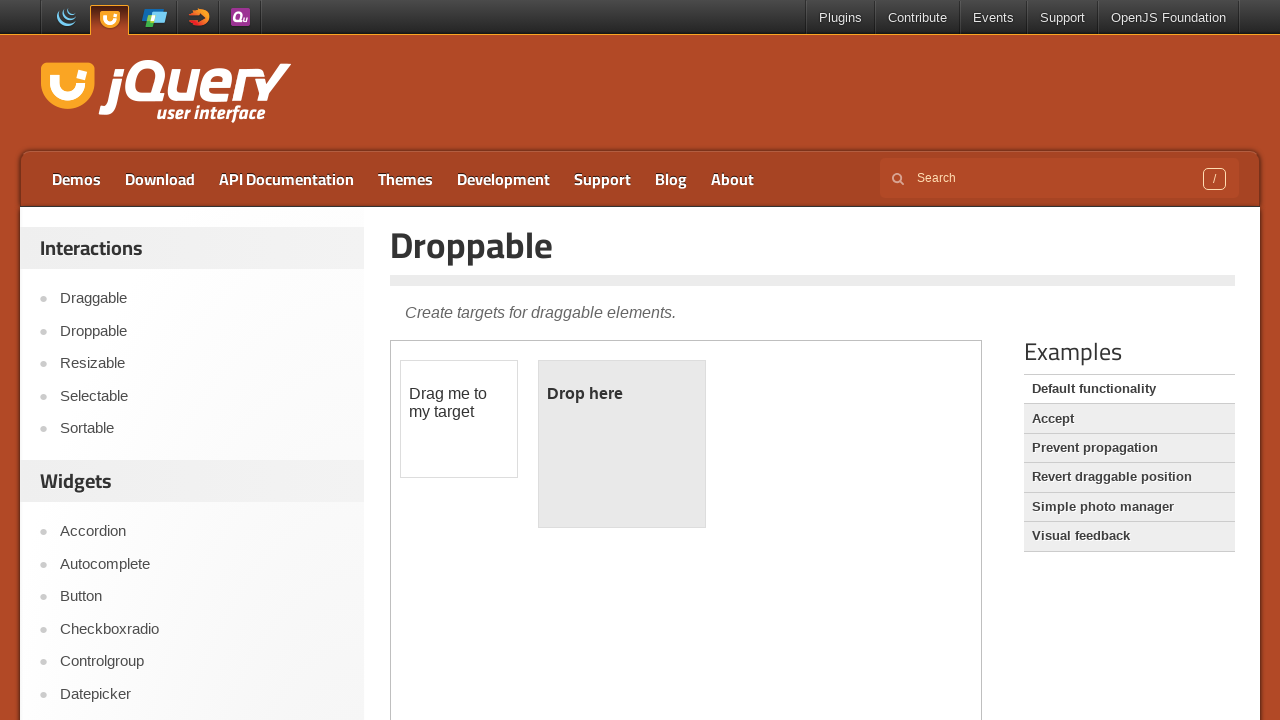

Located the droppable target element within the iframe
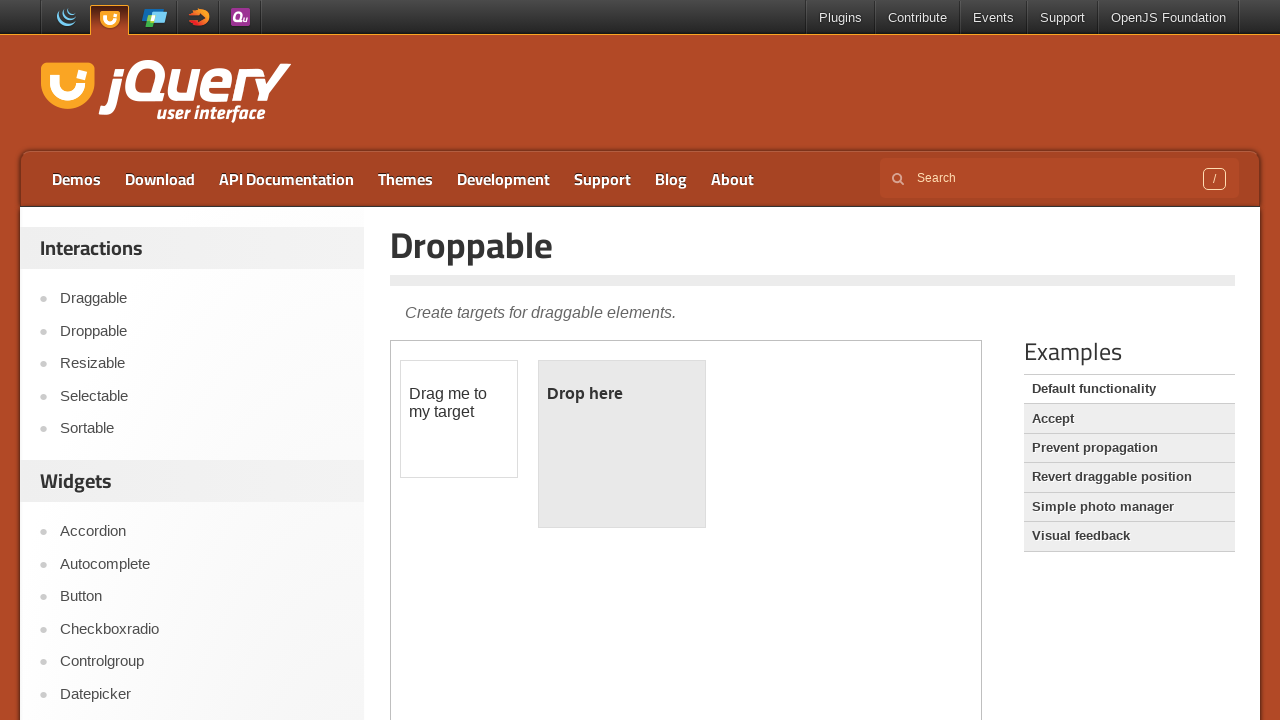

Dragged the source element onto the target element at (622, 444)
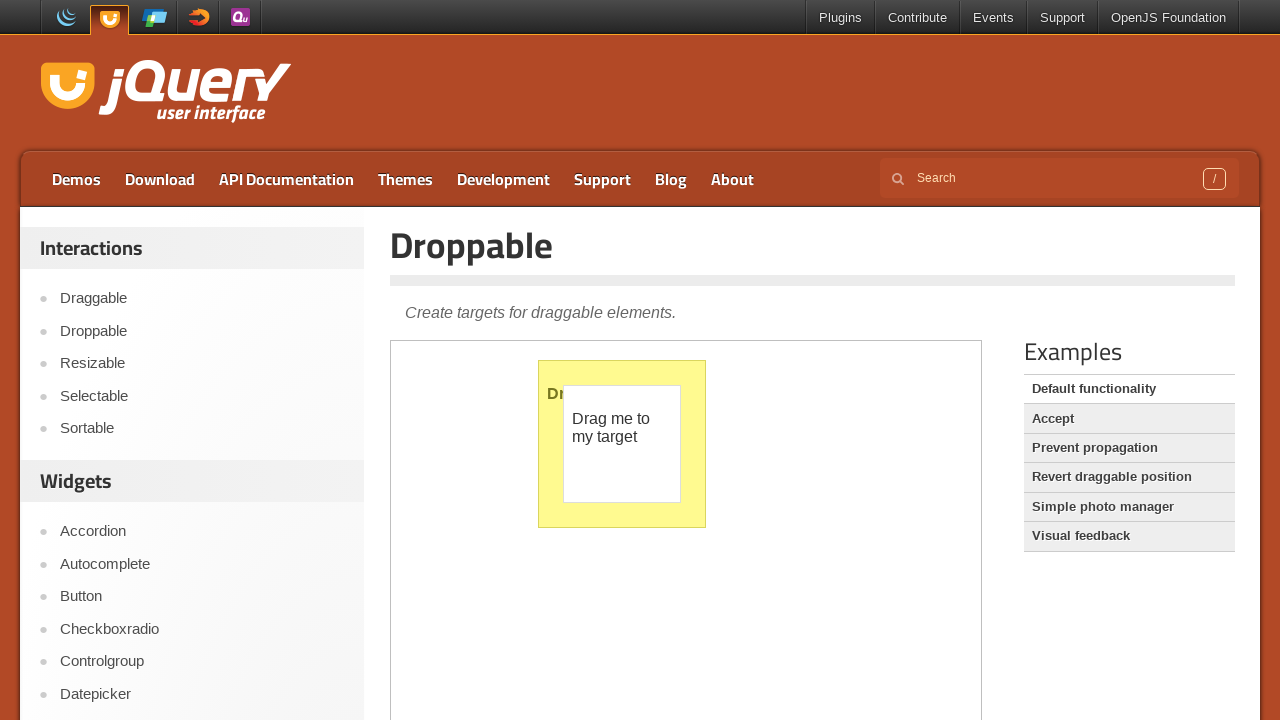

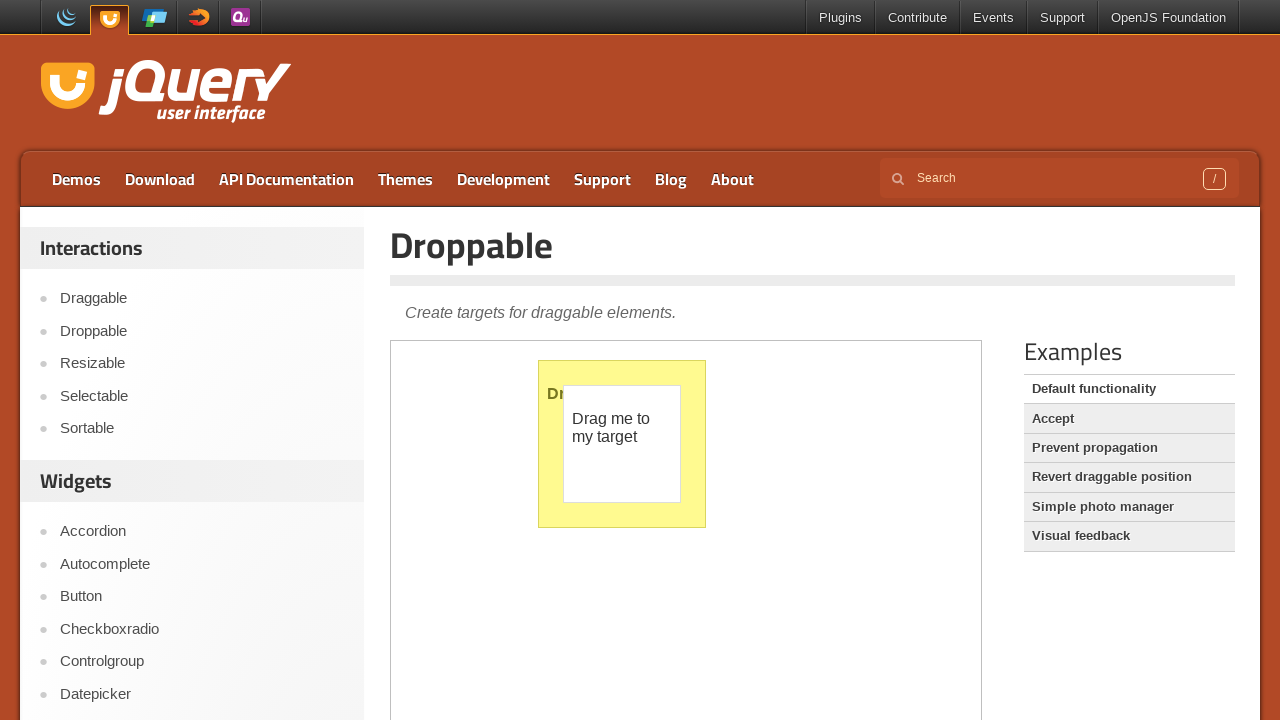